Tests drag and drop functionality on the jQuery UI droppable demo page by dragging an element onto a drop target and verifying the drop was successful.

Starting URL: https://jqueryui.com/resources/demos/droppable/default.html

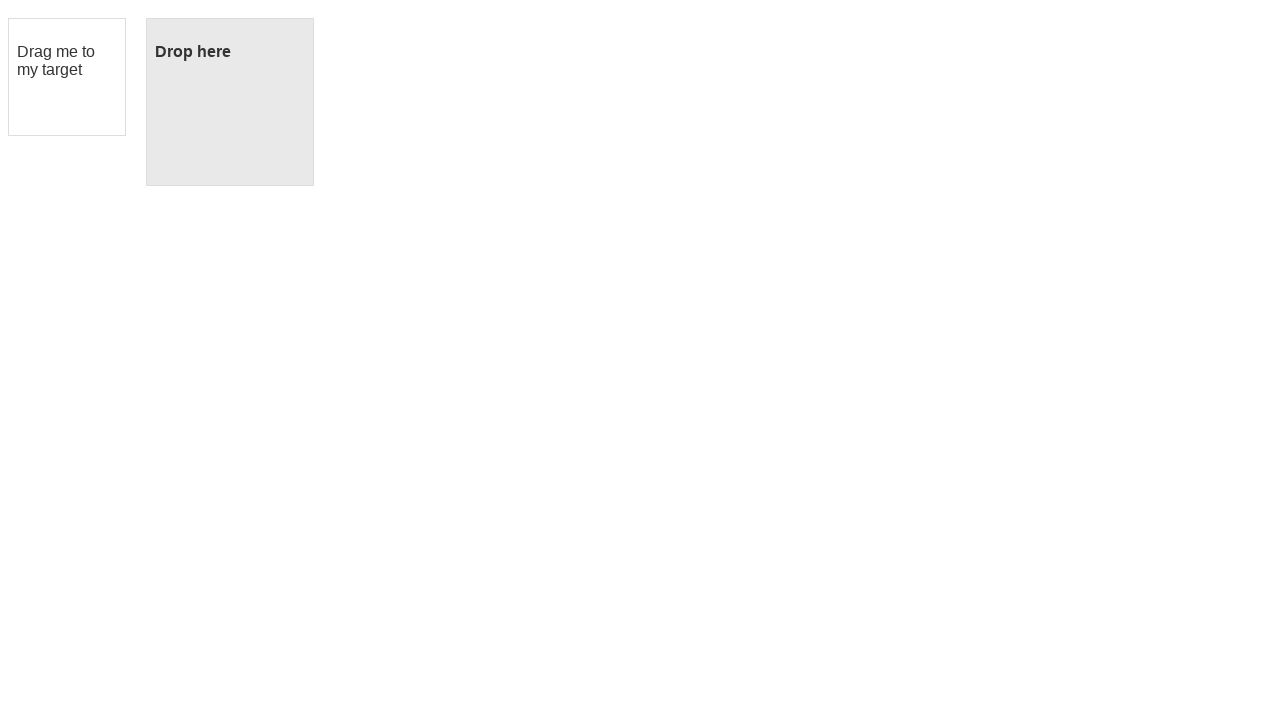

Draggable element is visible
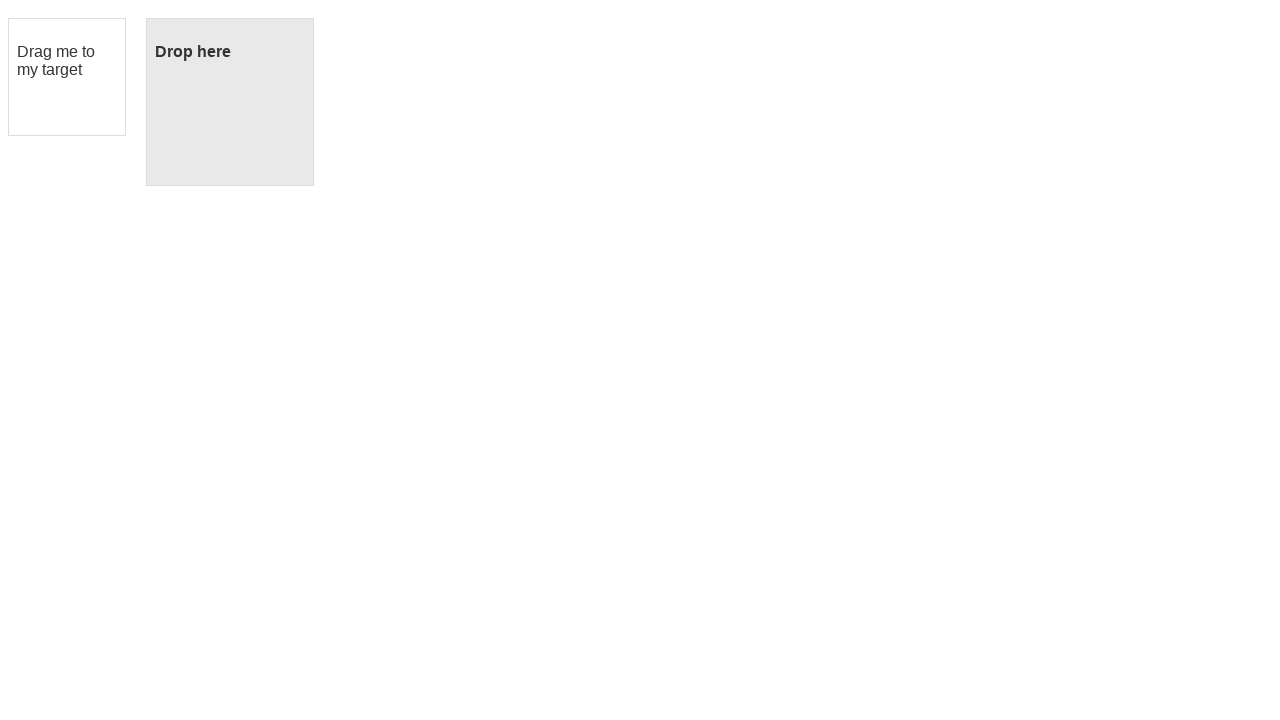

Droppable element is visible
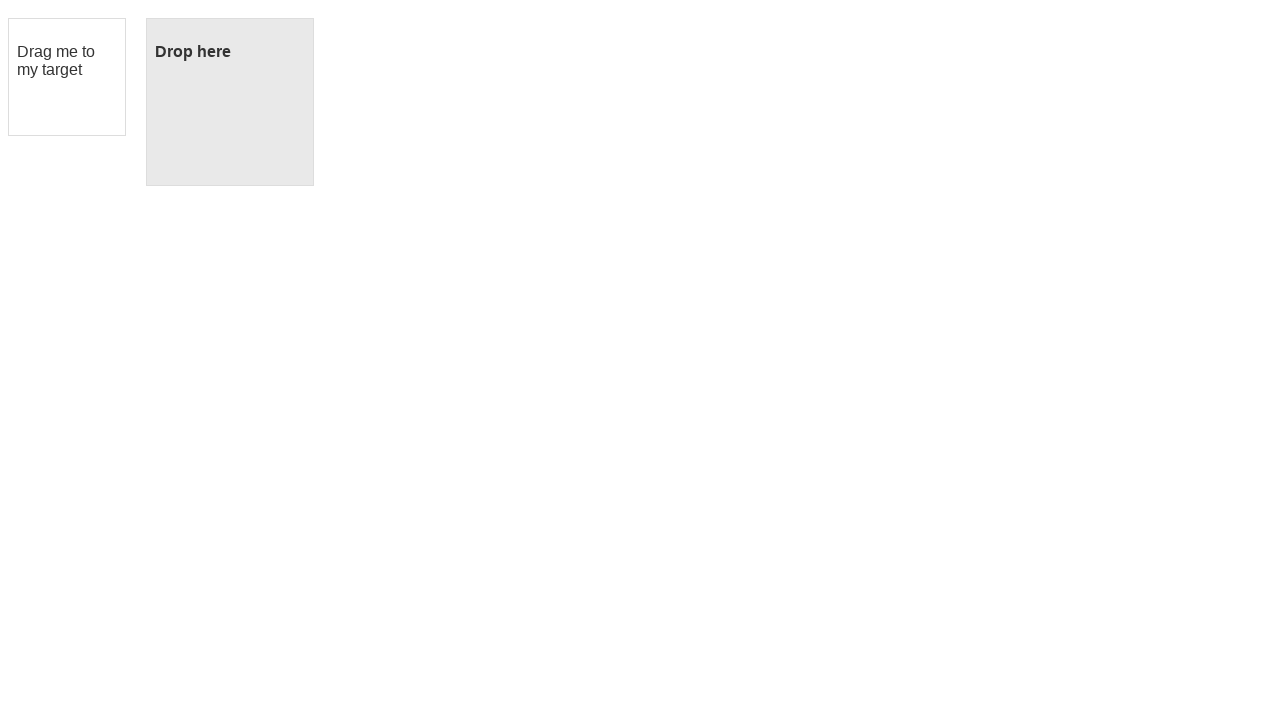

Dragged element onto drop target at (230, 102)
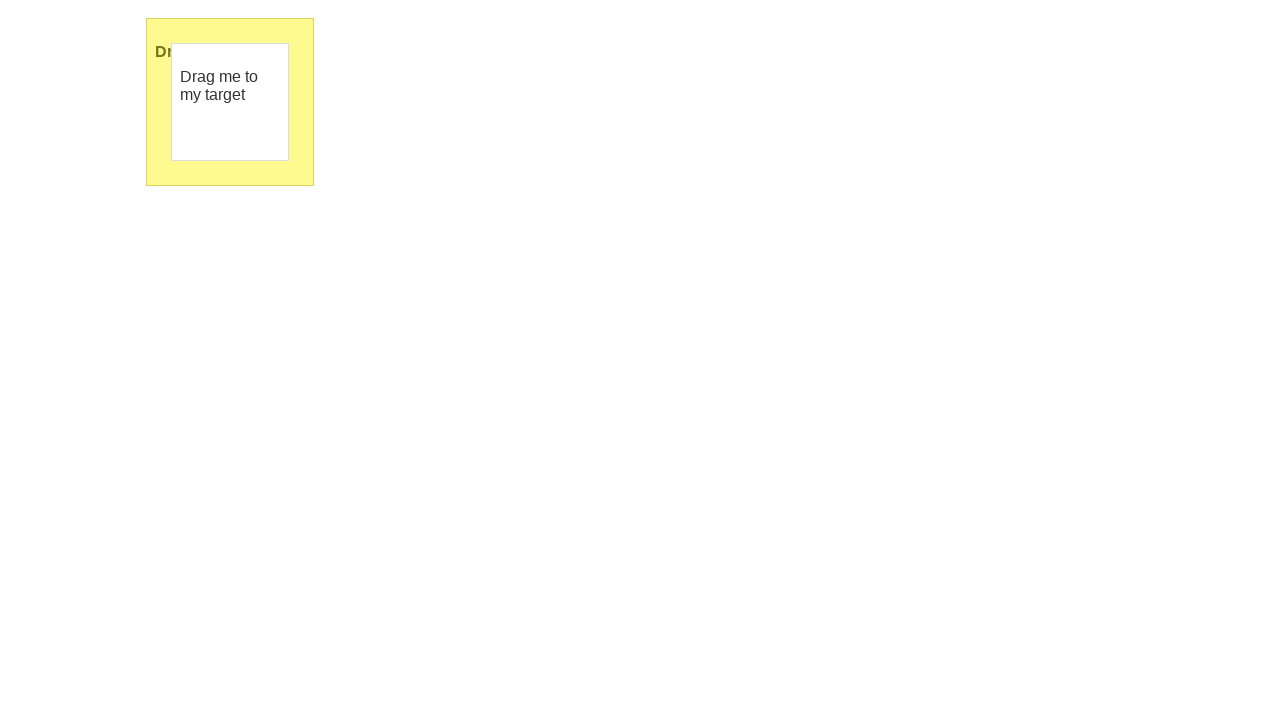

Drop target paragraph element loaded
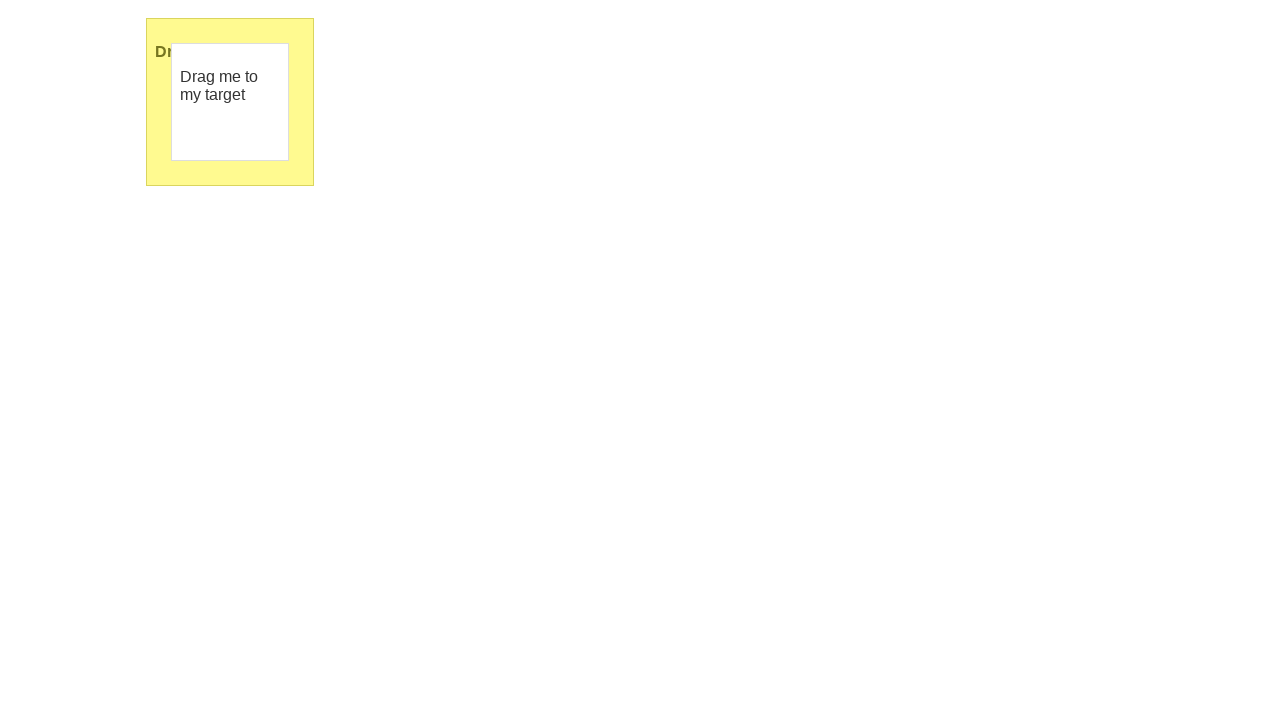

Retrieved drop target text: 'Dropped!'
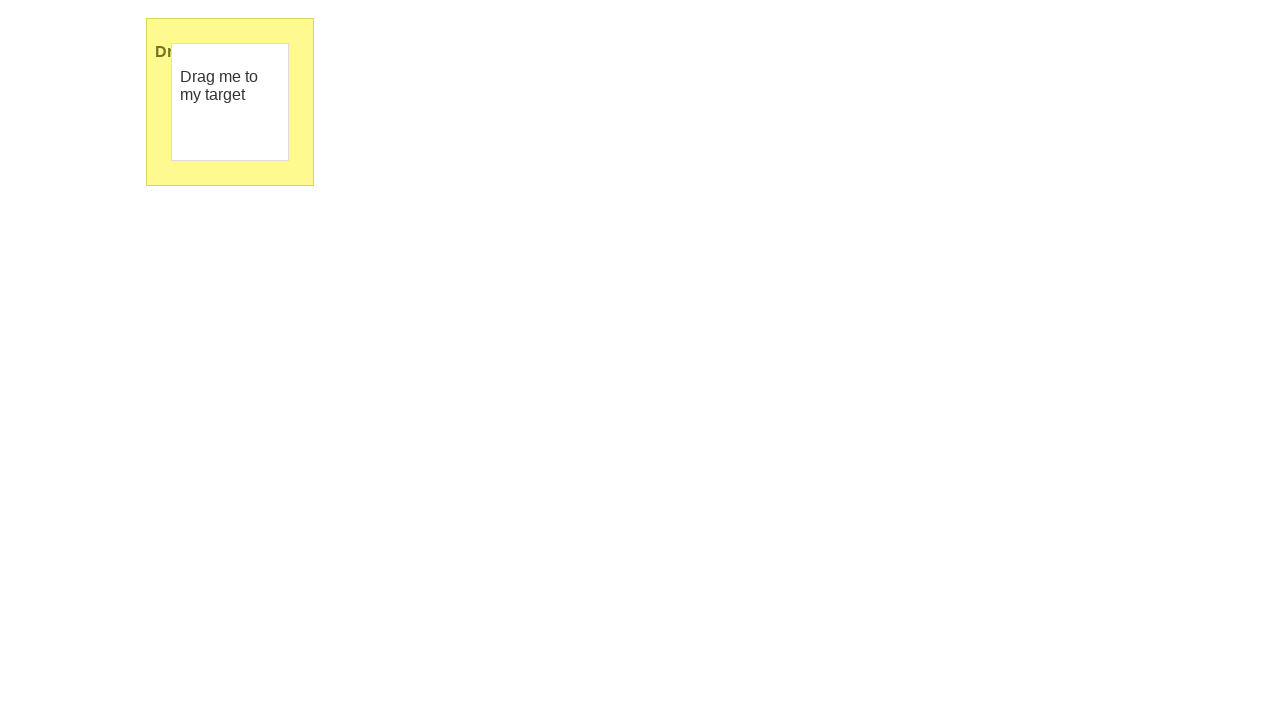

Verified drop was successful - text changed to 'Dropped!'
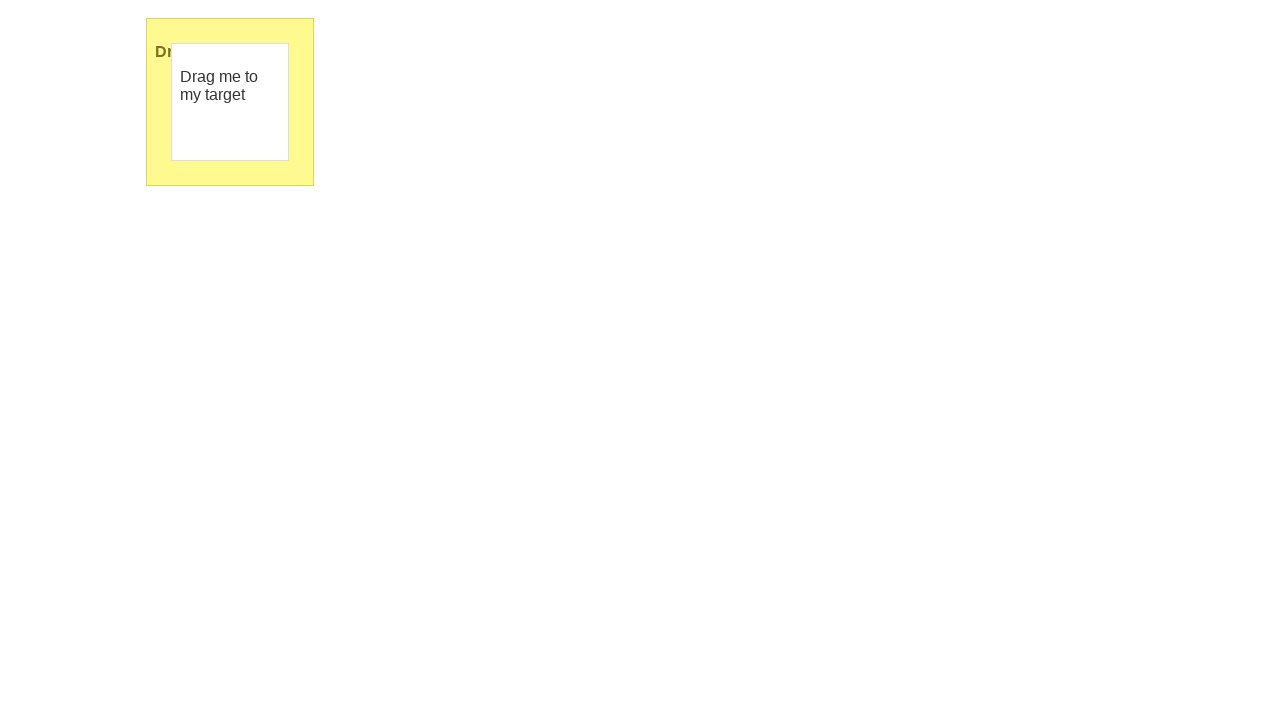

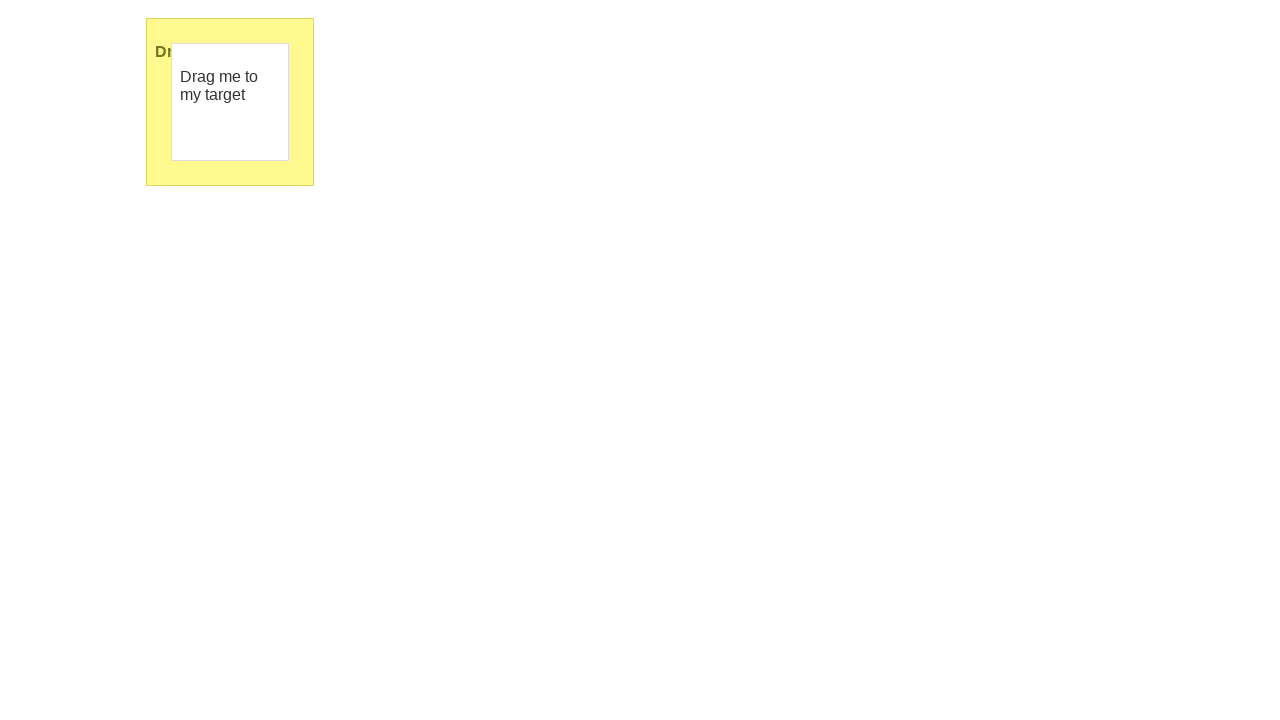